Tests window handling by clicking an Open button that opens a new window

Starting URL: https://leafground.com/window.xhtml

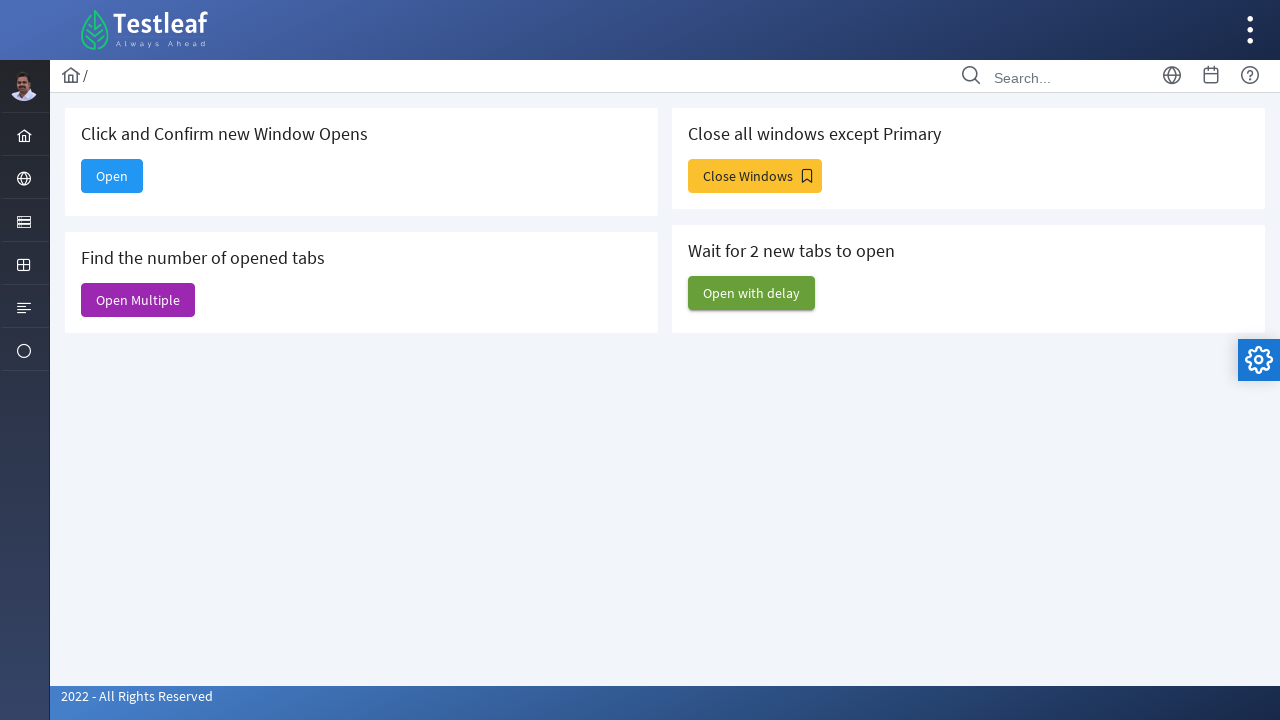

Clicked Open button to trigger new window at (112, 176) on xpath=//span[text()='Open']
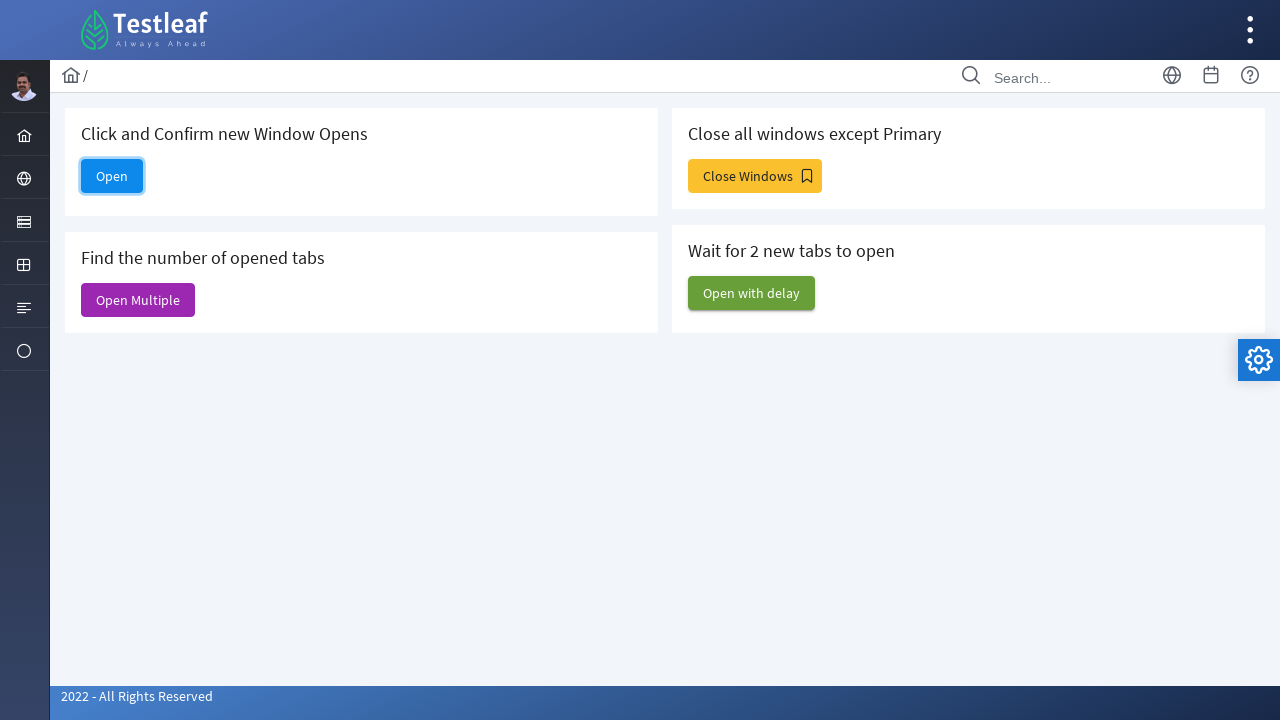

Waited 2 seconds for new window/tab to open
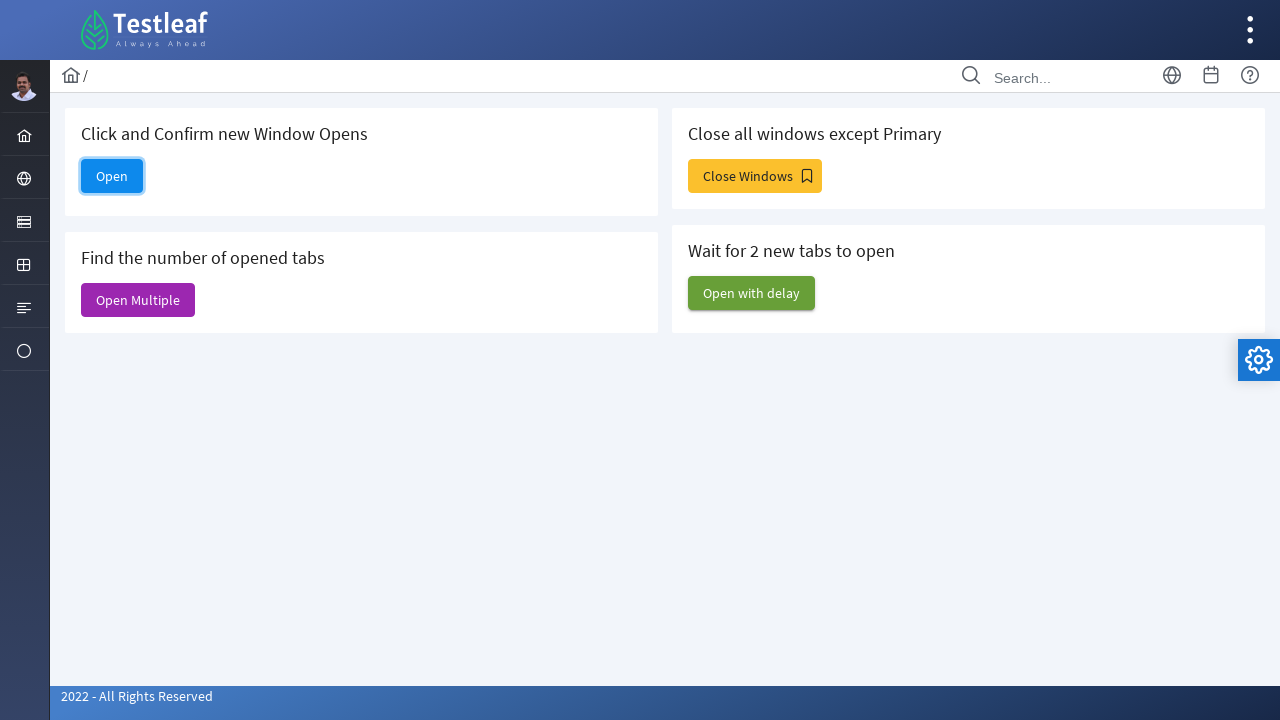

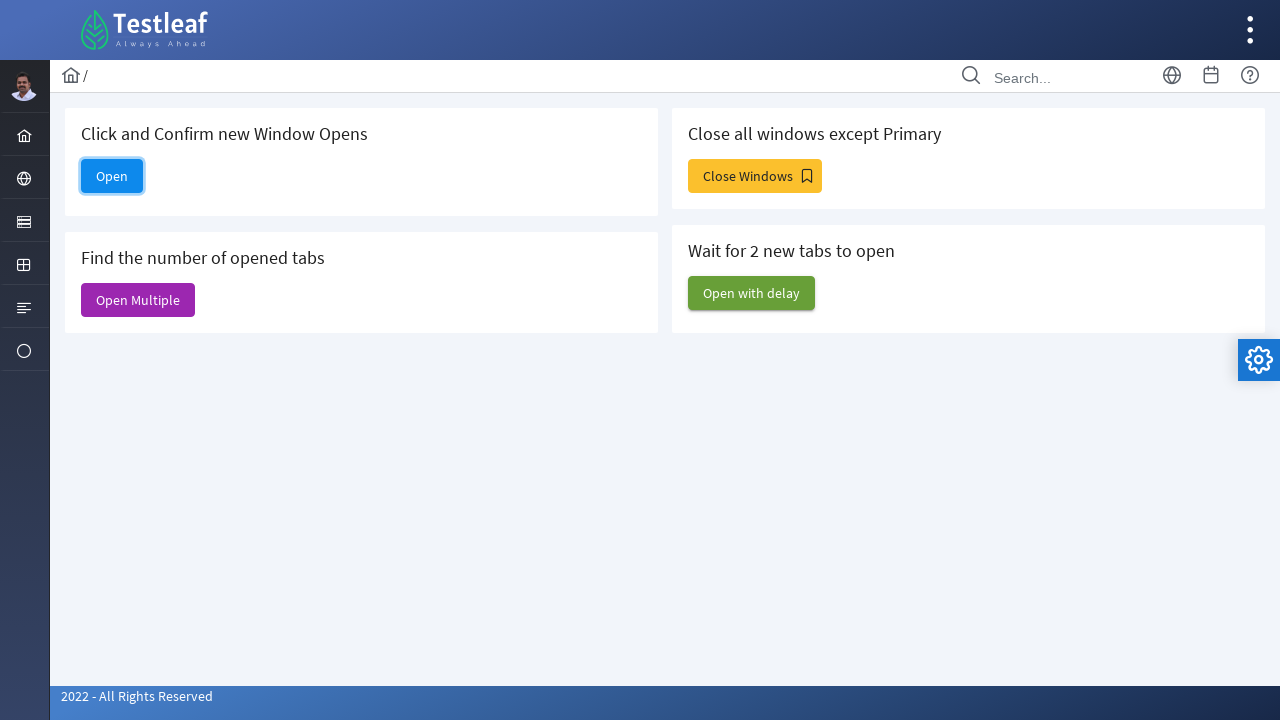